Tests that category navigation links exist on the homepage.

Starting URL: https://pairdish.mabdulrahim.workers.dev

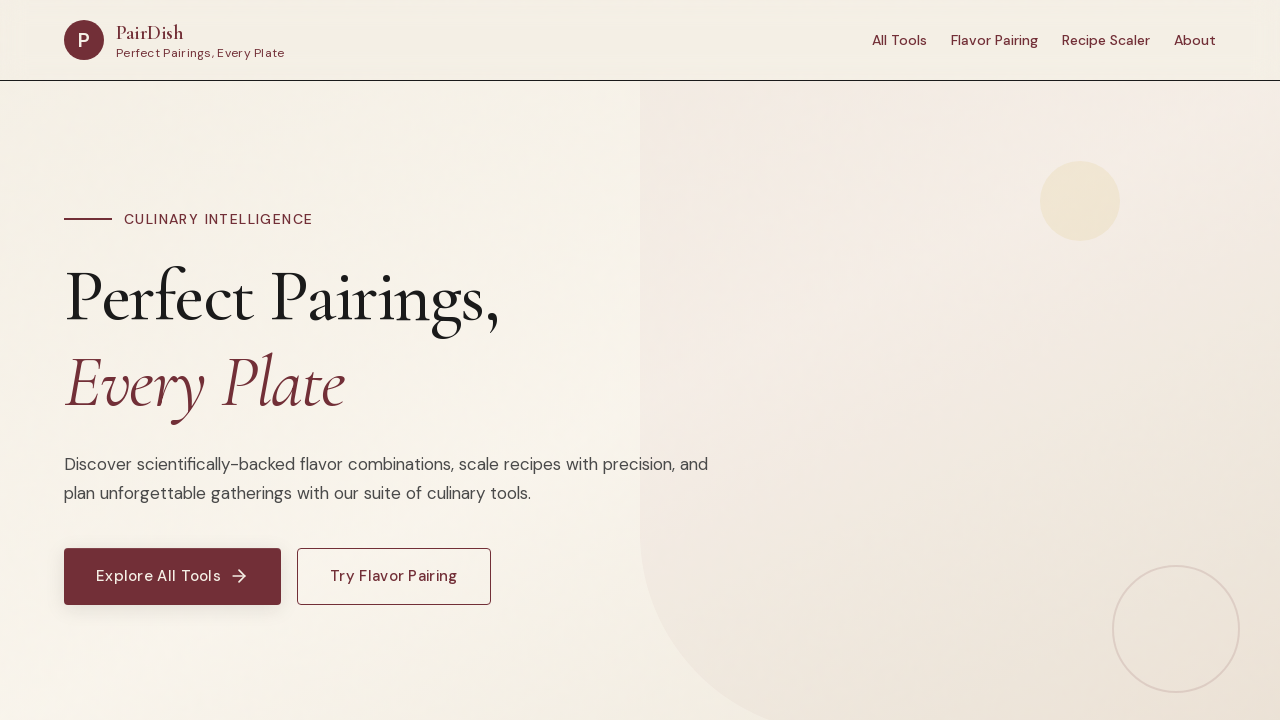

Navigated to PairDish homepage
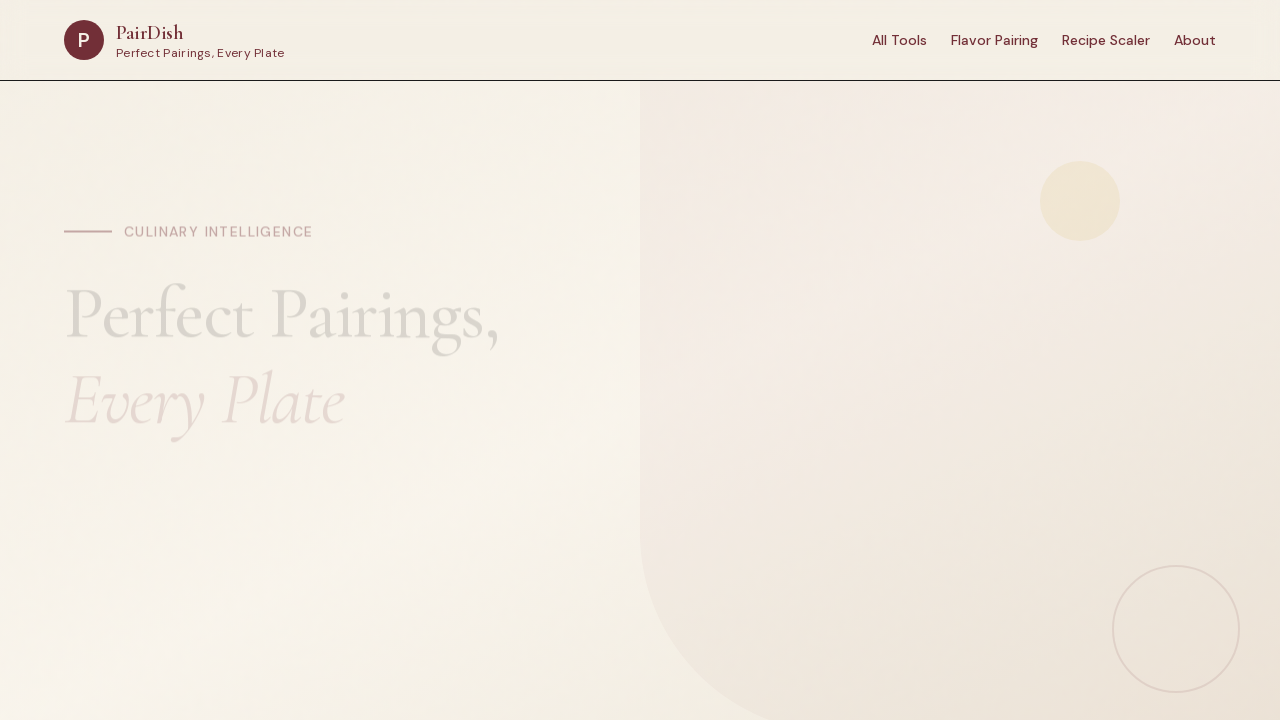

Located category navigation elements
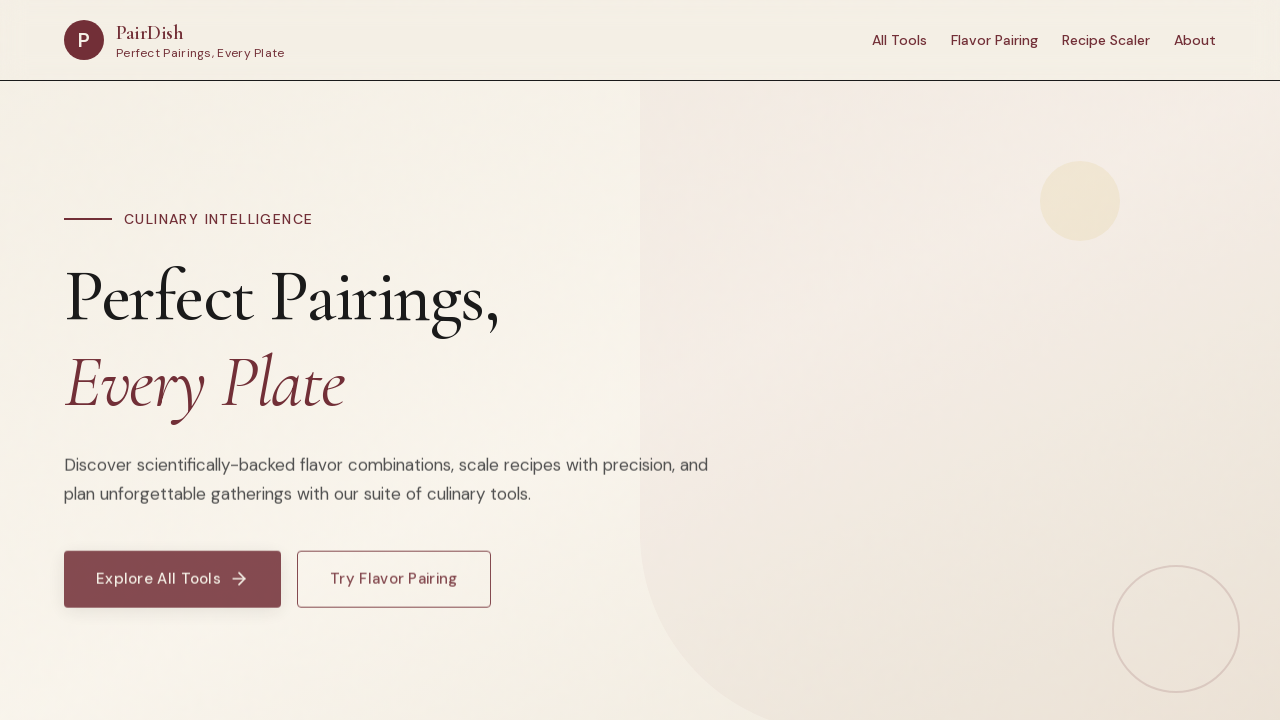

Found 5 category navigation links
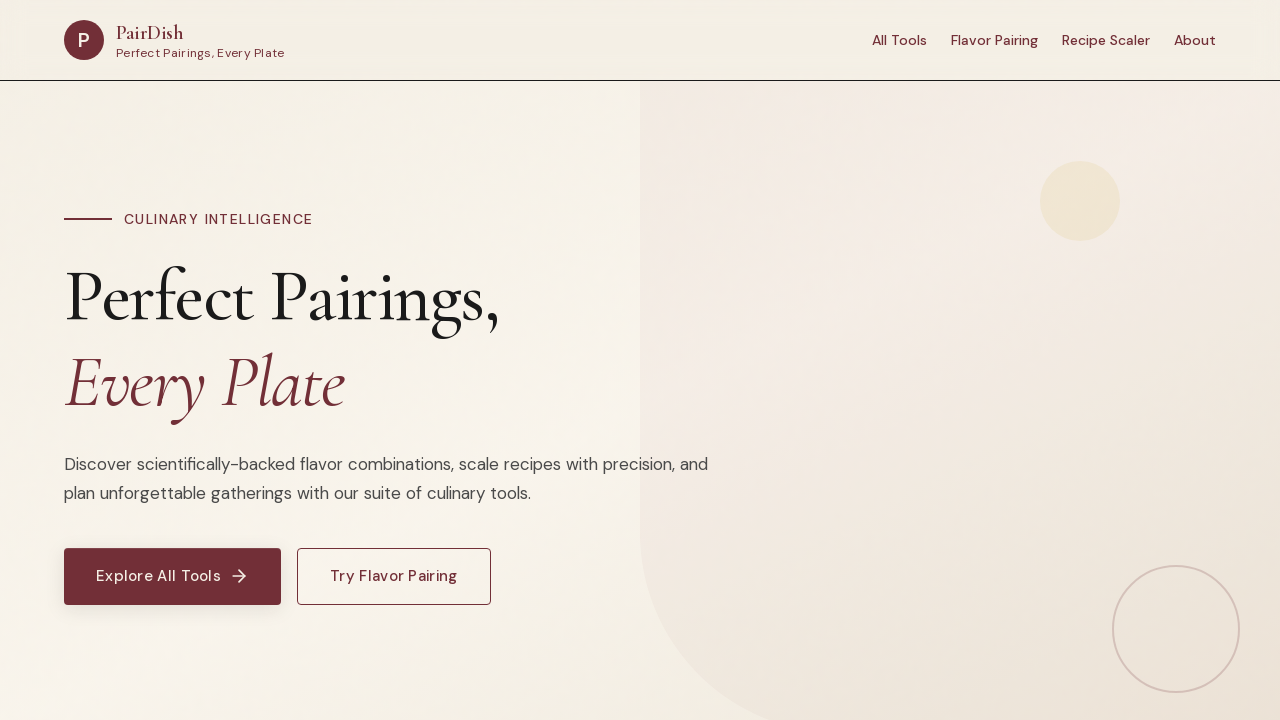

Assertion passed: category navigation links exist on homepage
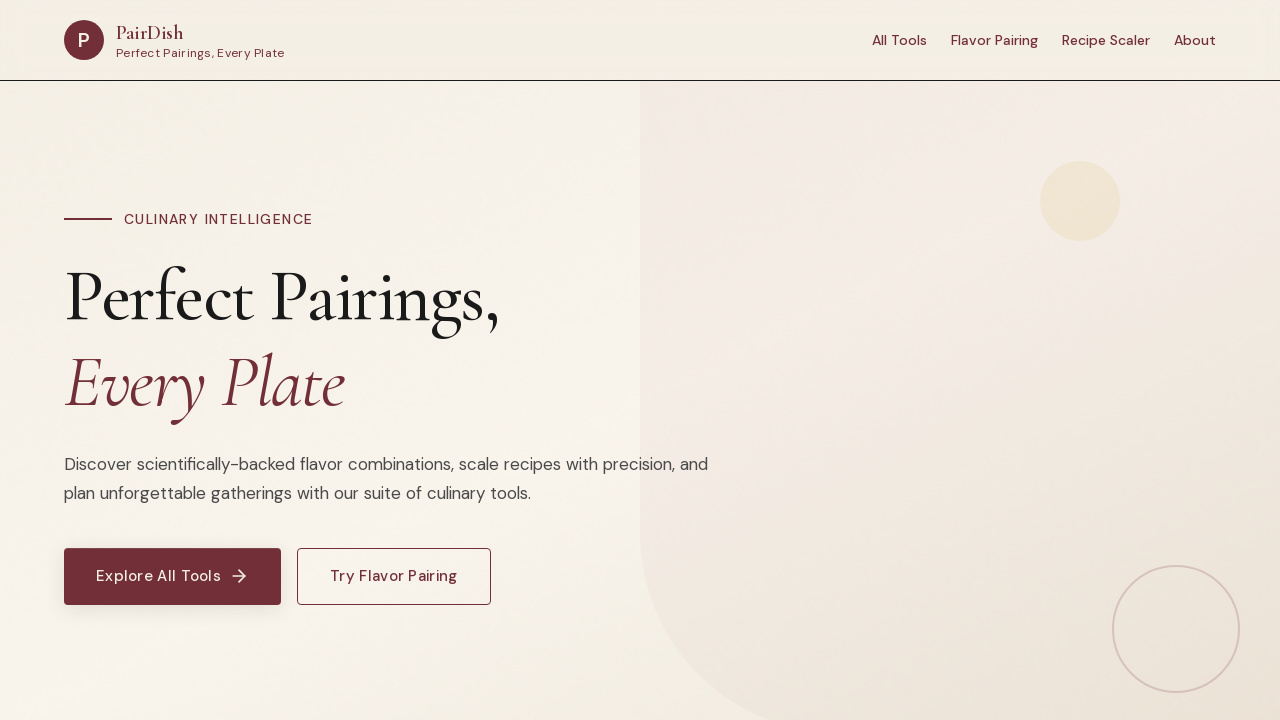

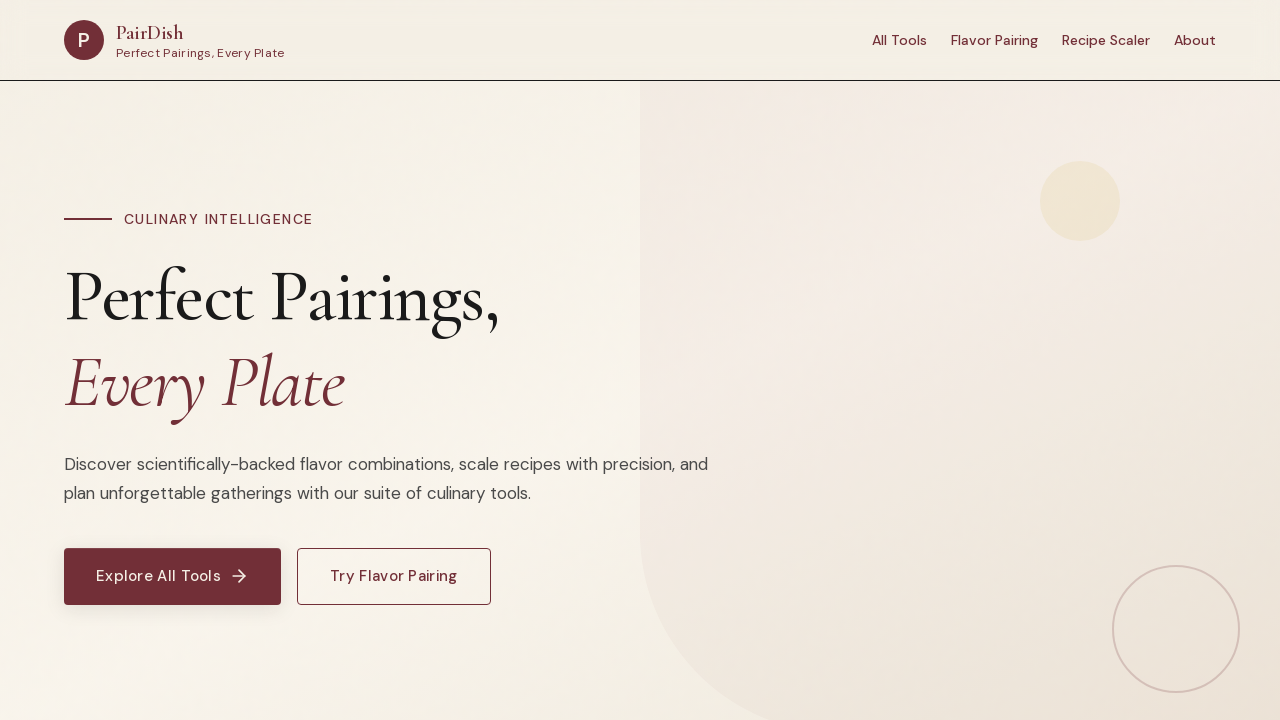